Navigates to the VCTC Pune website and minimizes the browser window to test window management functionality

Starting URL: https://vctcpune.com/

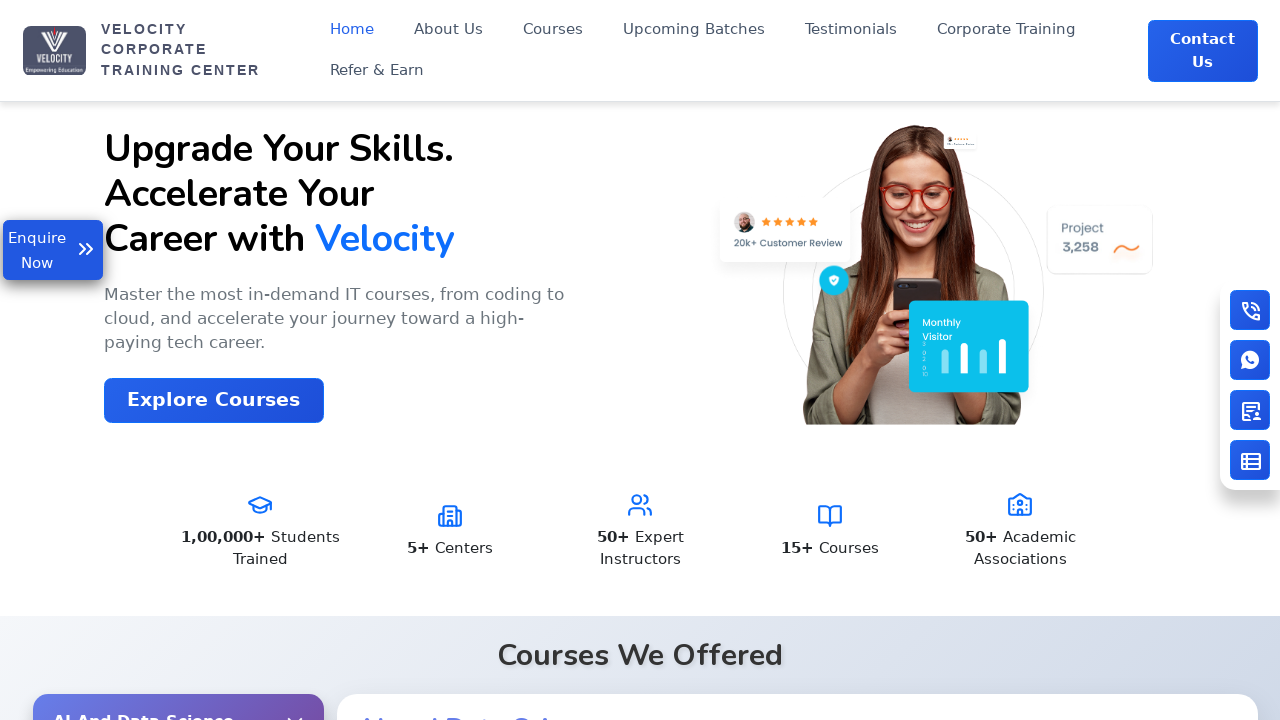

Waited for page to load (domcontentloaded state)
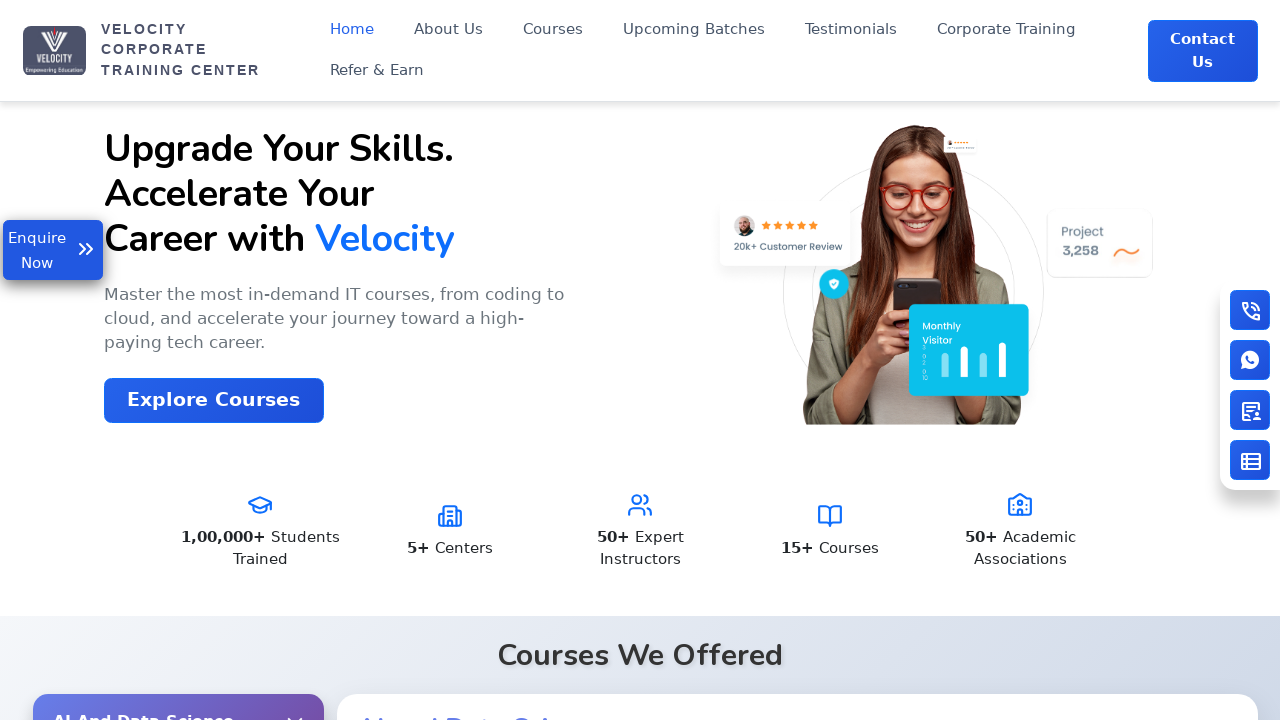

Waited 2 seconds for page to fully render
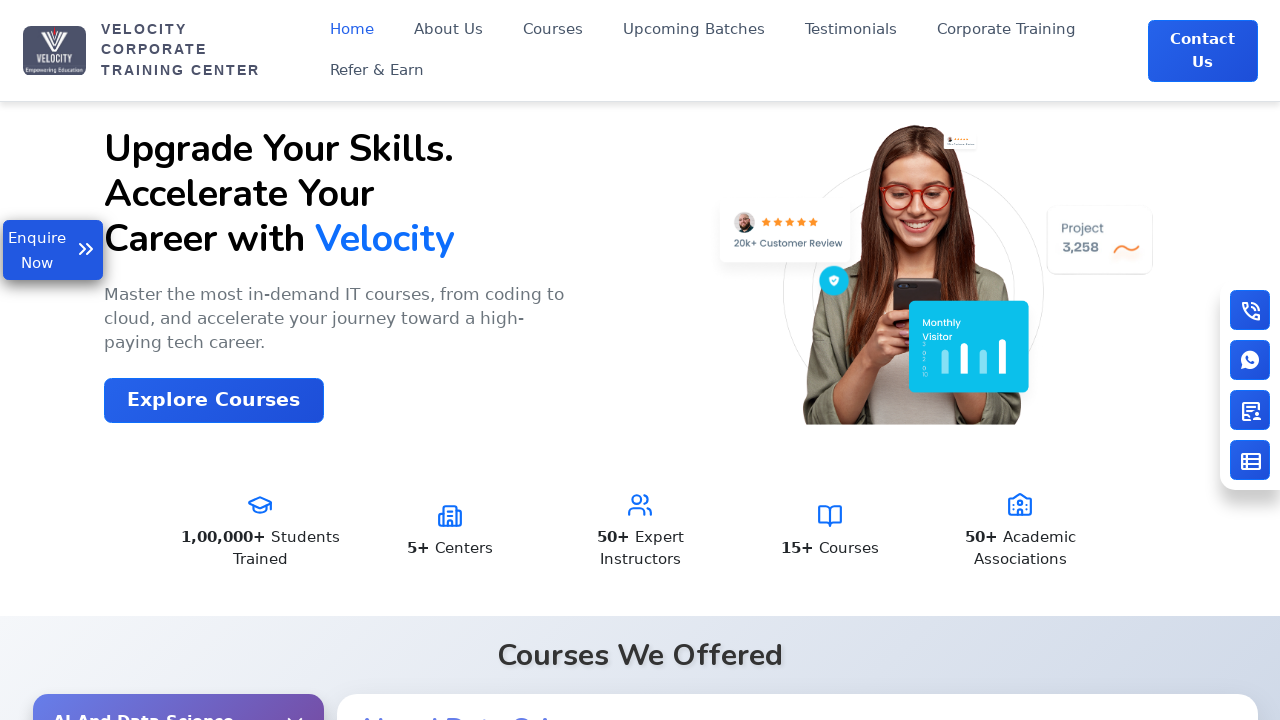

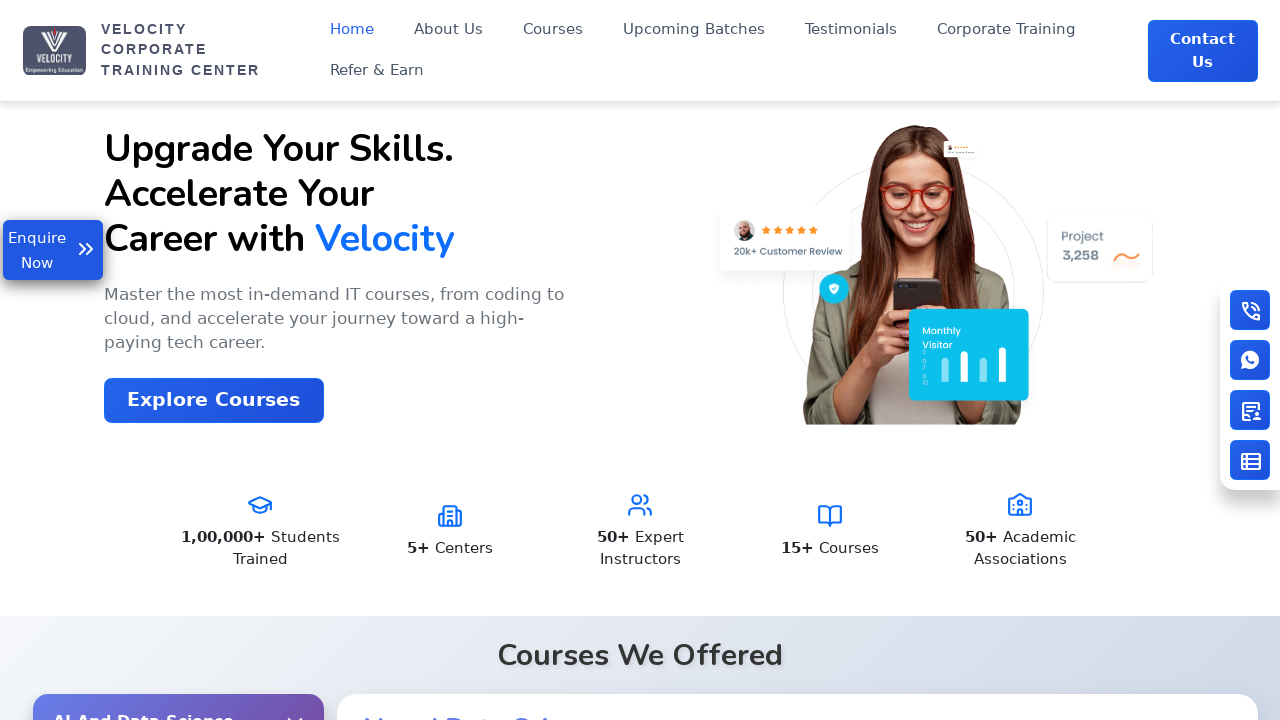